Navigates to the User Profiles List page by clicking the View Profiles button and verifies the page loads

Starting URL: https://ashean.github.io/very_good_test/

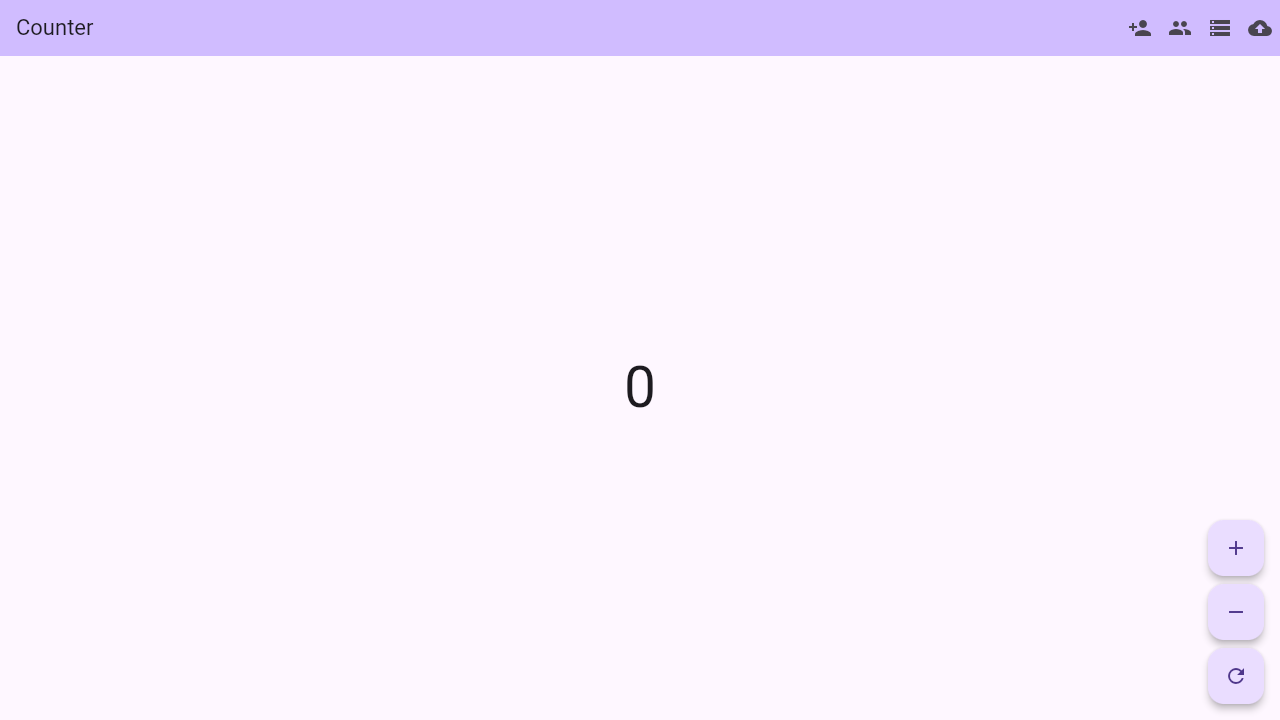

Waited for page to reach network idle state
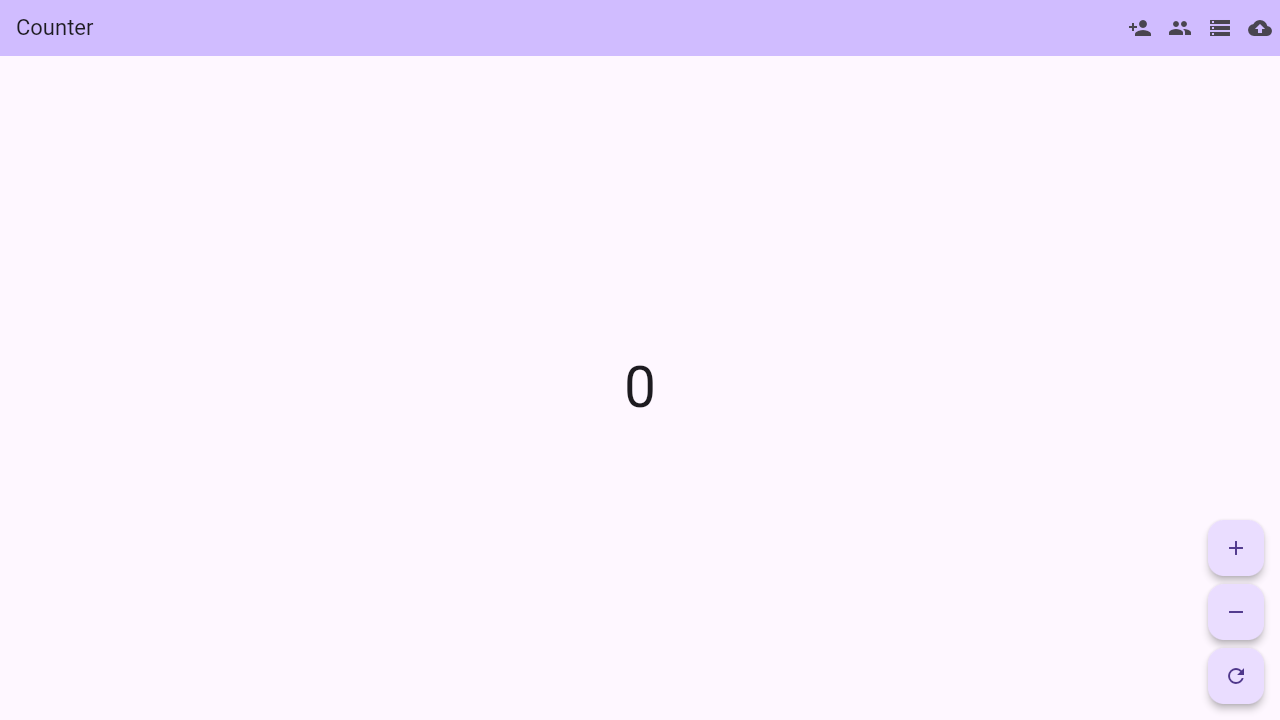

Waited 5 seconds for Flutter to fully load
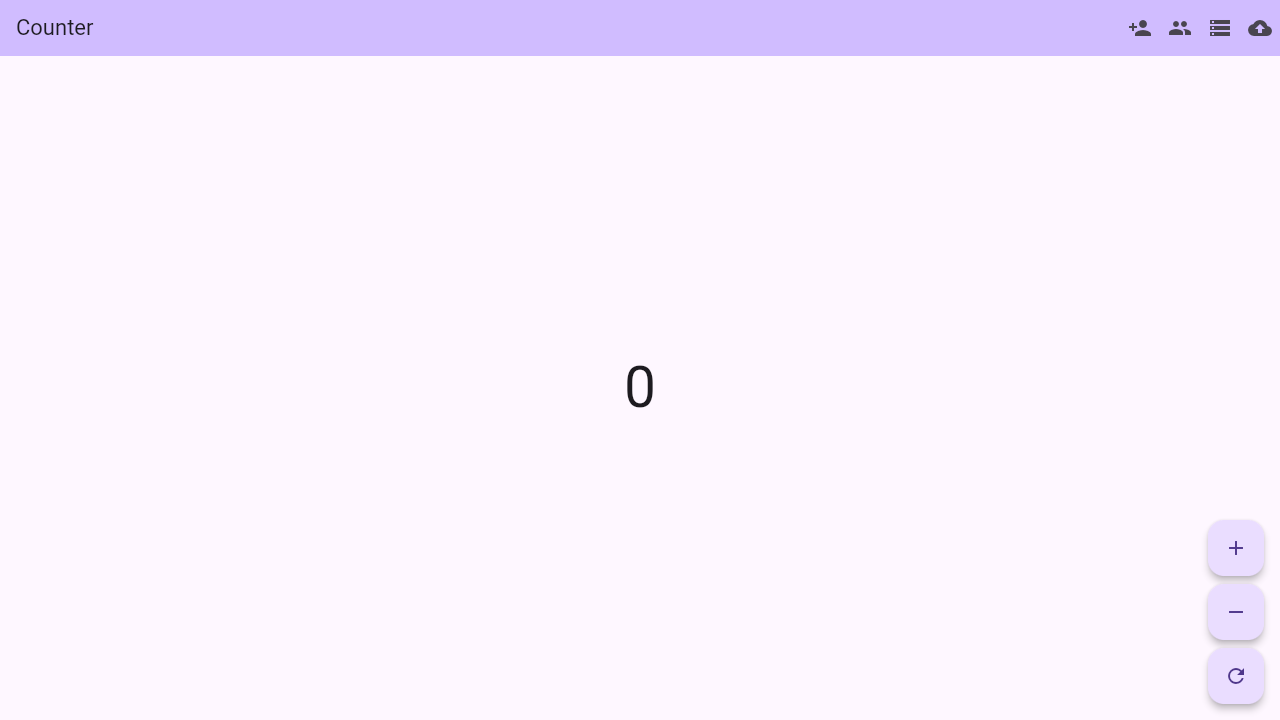

Clicked the View Profiles button at (1180, 28) on #flt-semantic-node-8
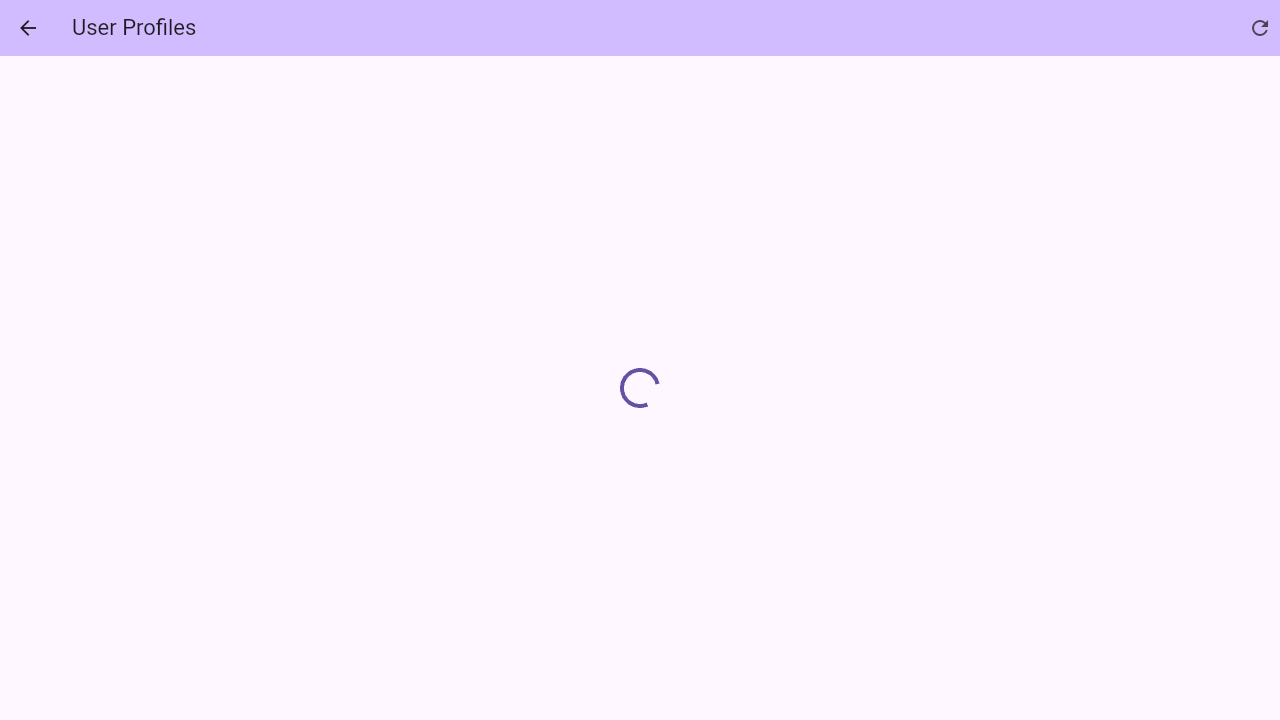

Waited 3 seconds for User Profiles List page to load
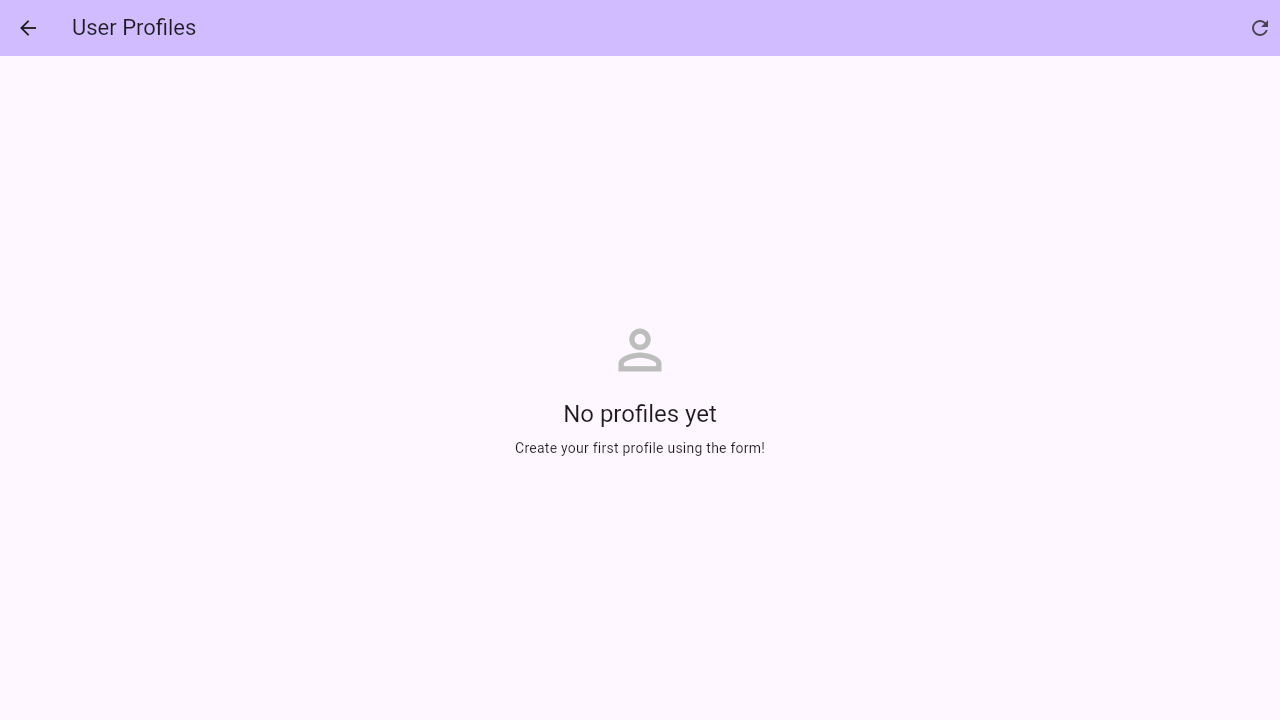

Retrieved page text content
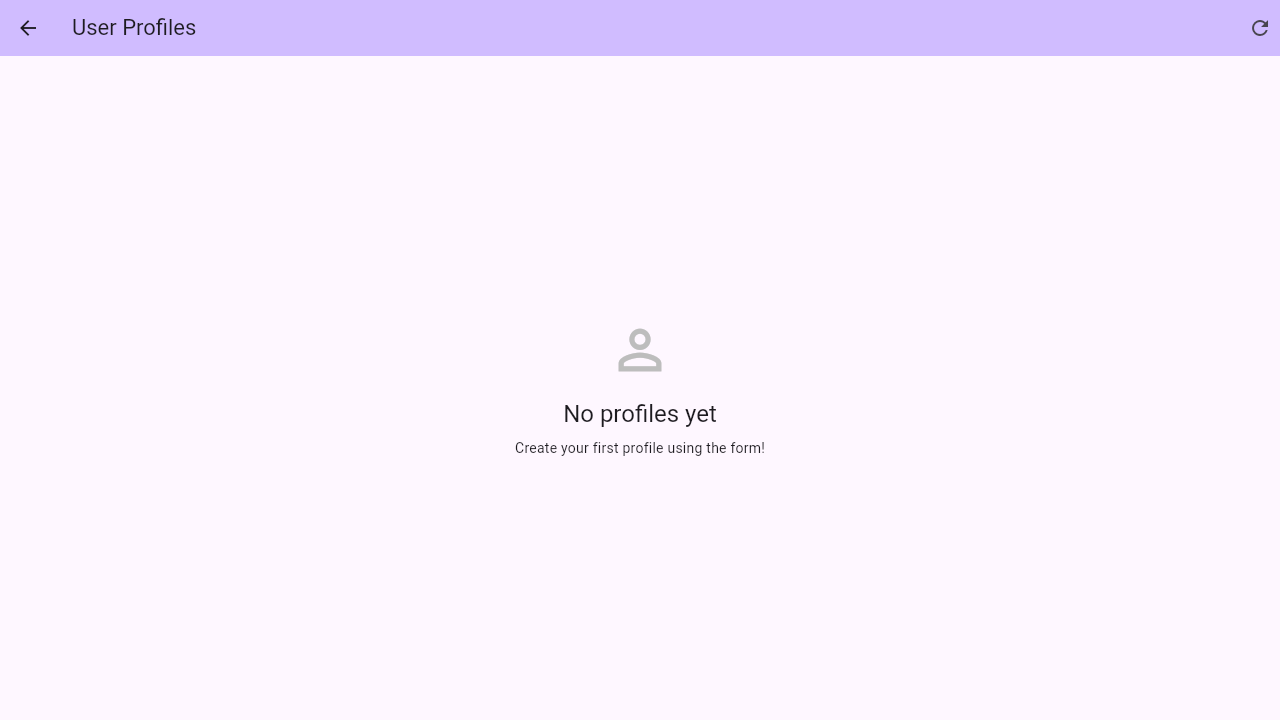

Verified that 'User Profiles' text is present on the page
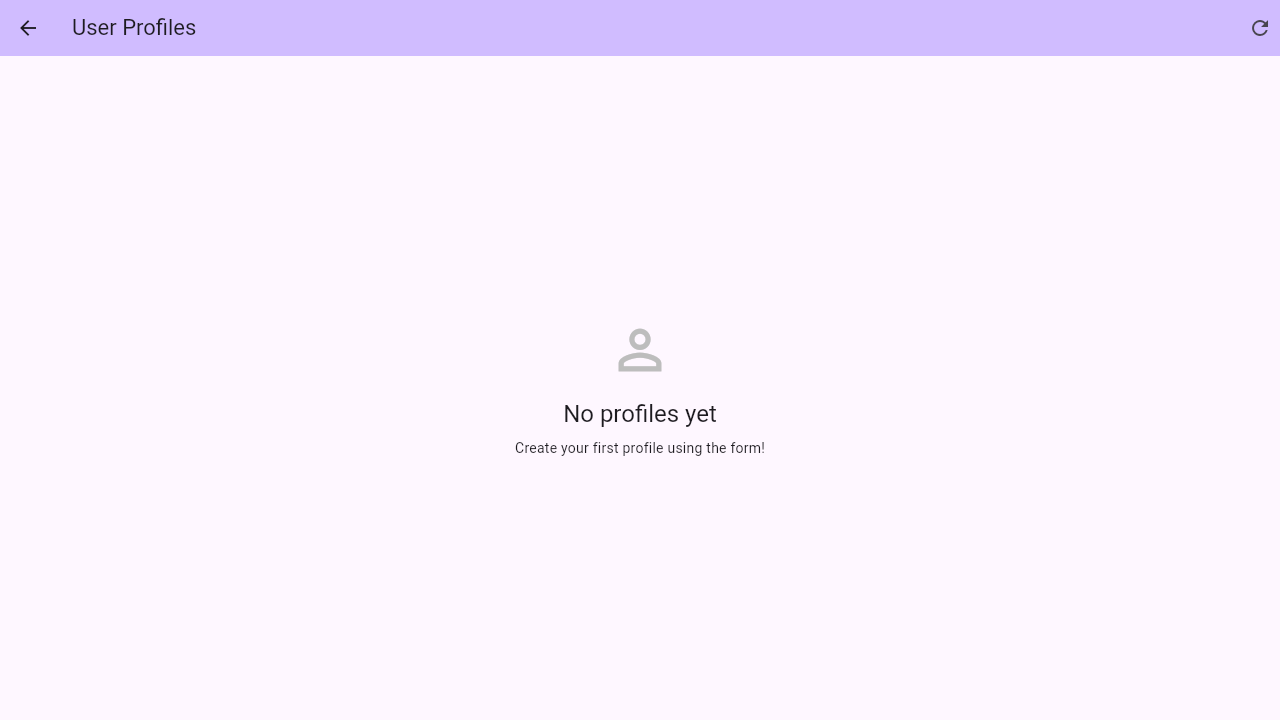

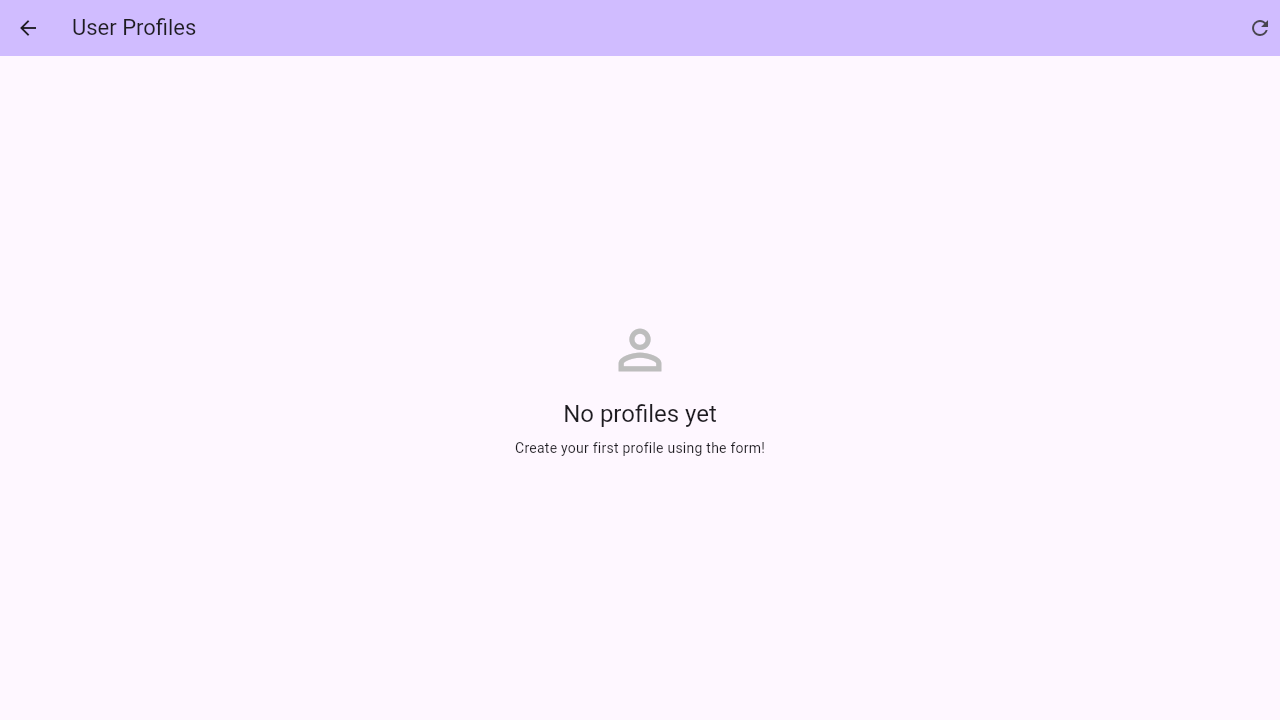